Tests navigation to the exit intent page and verifies the page header is displayed correctly.

Starting URL: https://the-internet.herokuapp.com/

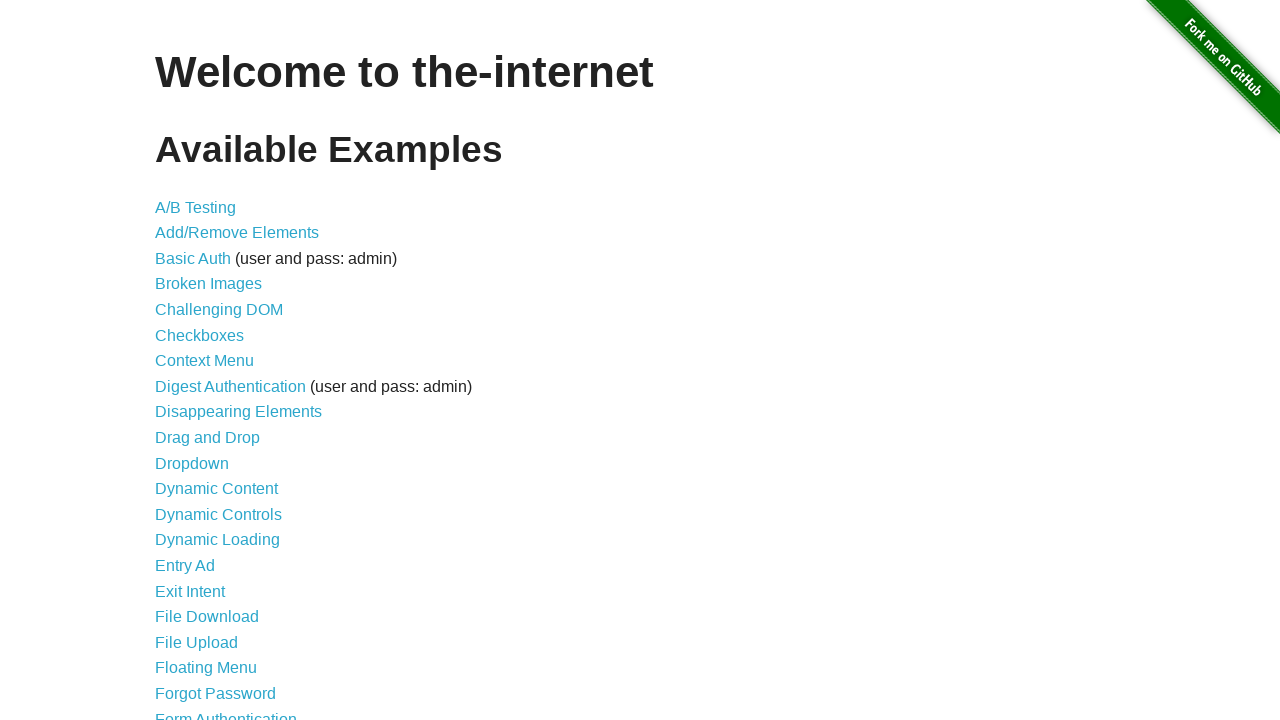

Waited for floating menu link to load
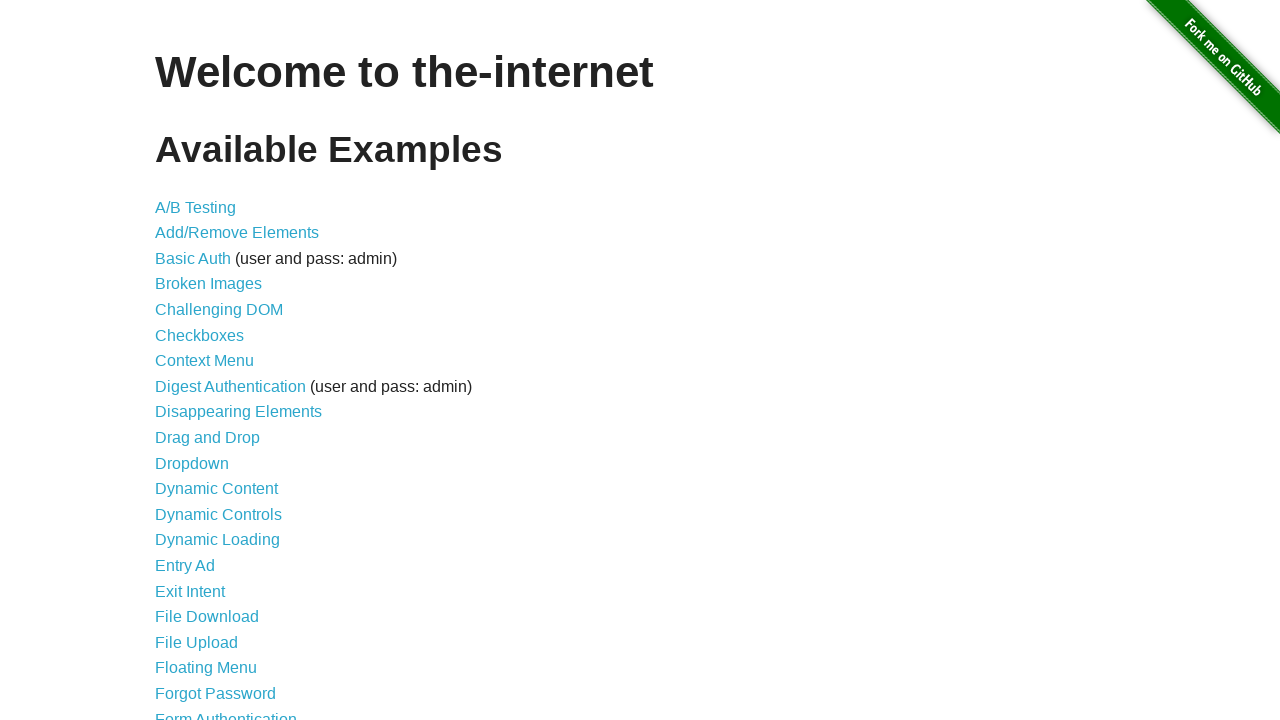

Clicked exit intent link at (190, 591) on a[href='/exit_intent']
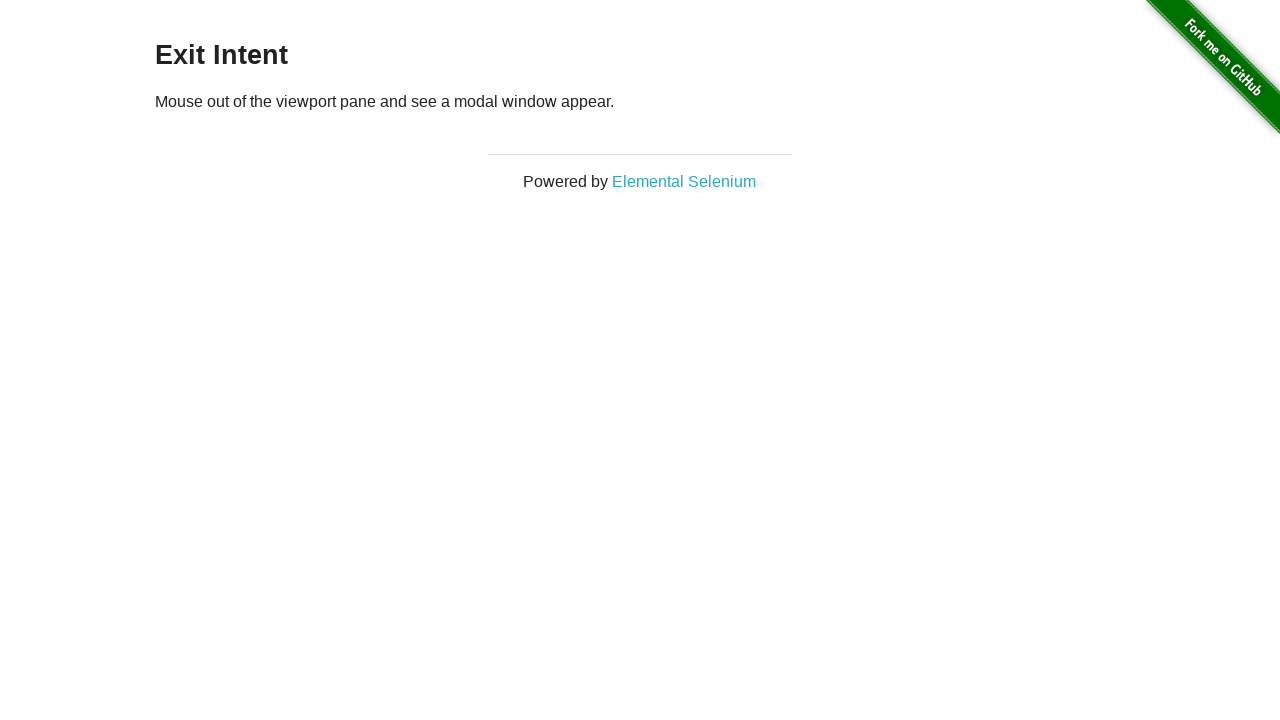

Verified exit intent page header is displayed
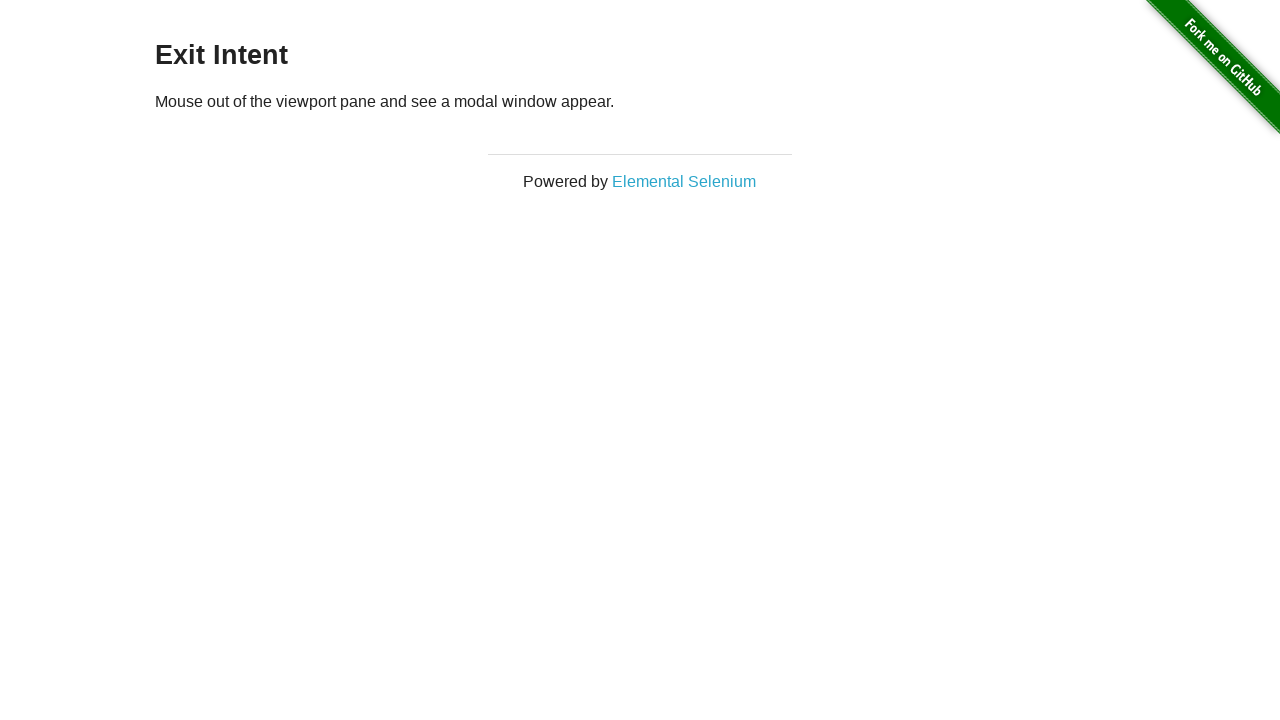

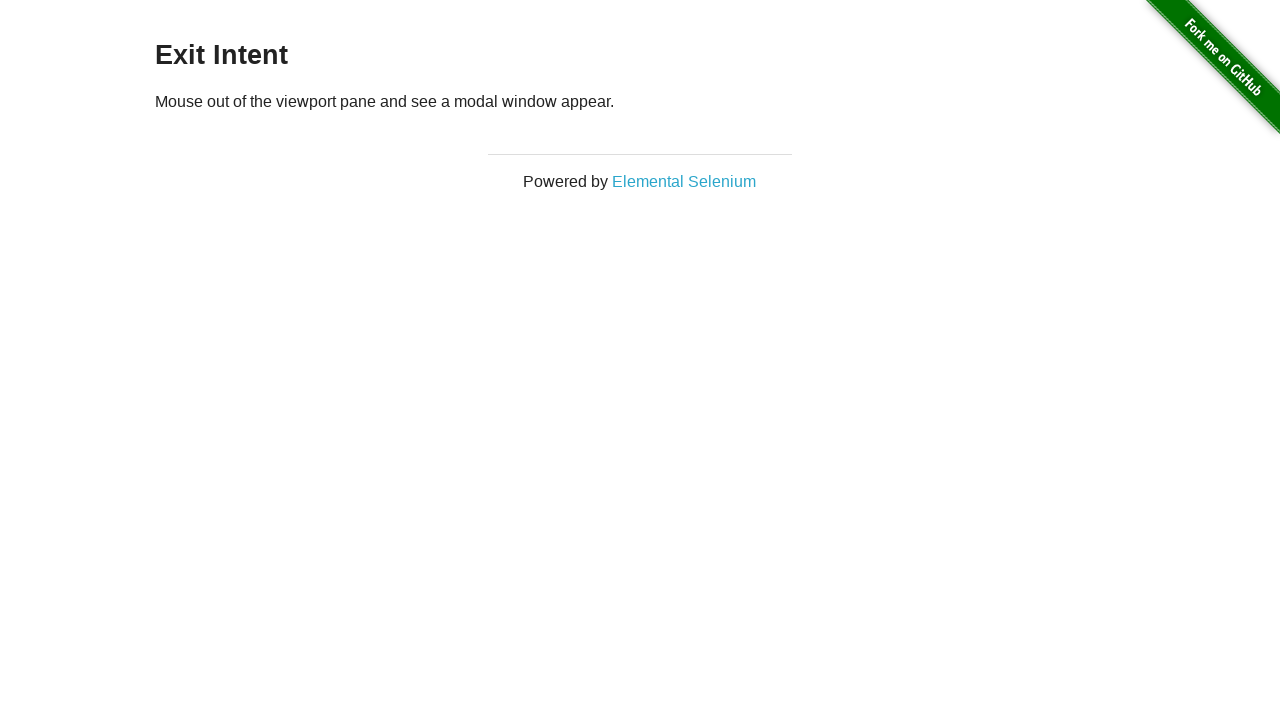